Tests that other controls are hidden when editing a todo item

Starting URL: https://demo.playwright.dev/todomvc

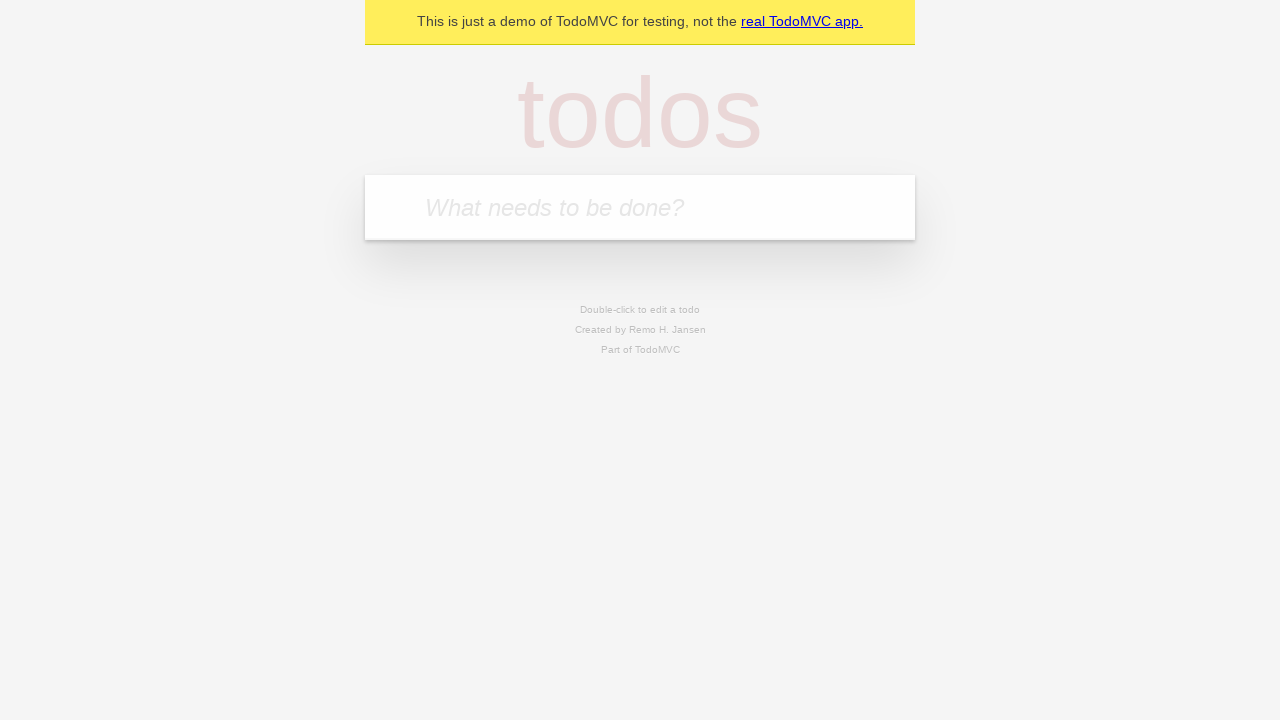

Filled new todo input with 'buy some cheese' on internal:attr=[placeholder="What needs to be done?"i]
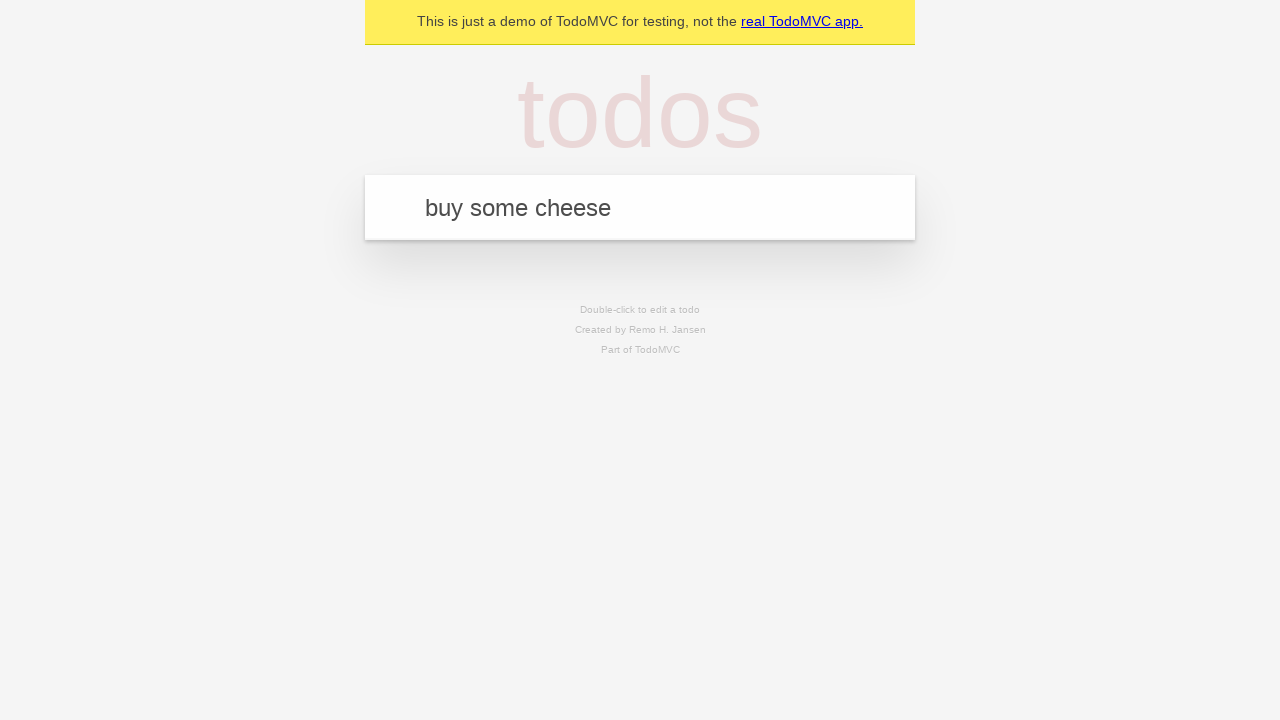

Pressed Enter to create todo 'buy some cheese' on internal:attr=[placeholder="What needs to be done?"i]
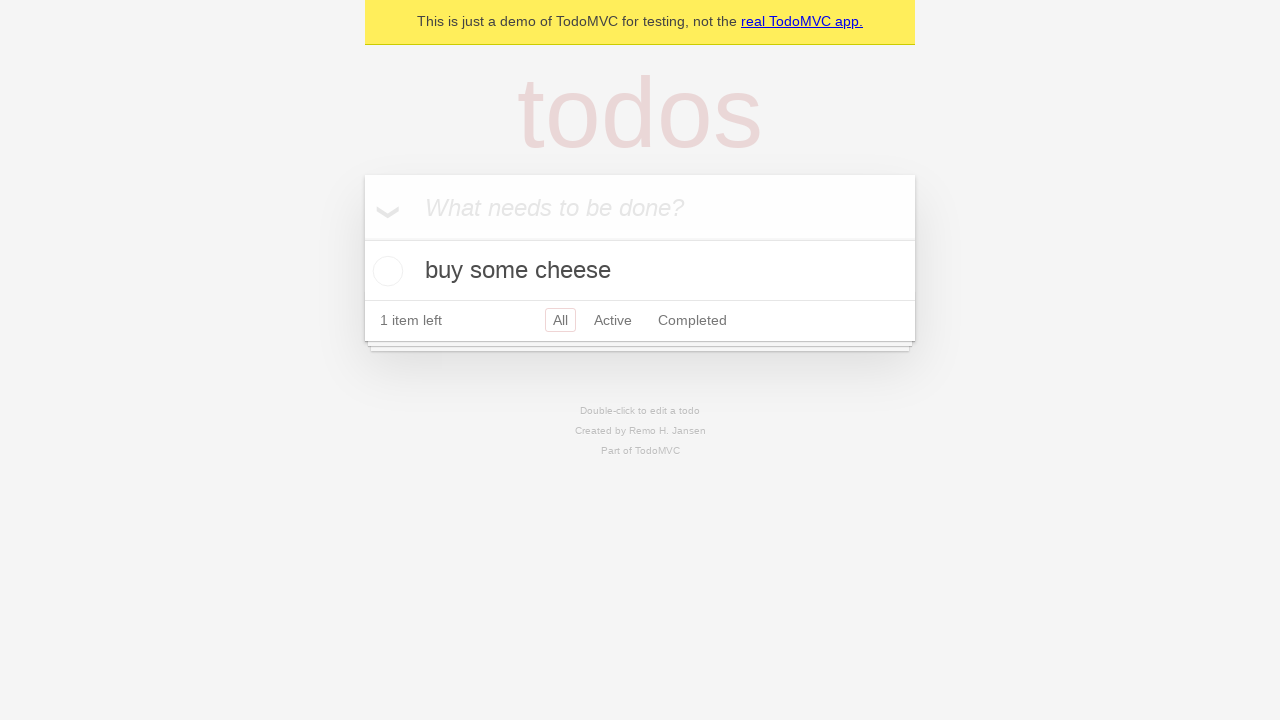

Filled new todo input with 'feed the cat' on internal:attr=[placeholder="What needs to be done?"i]
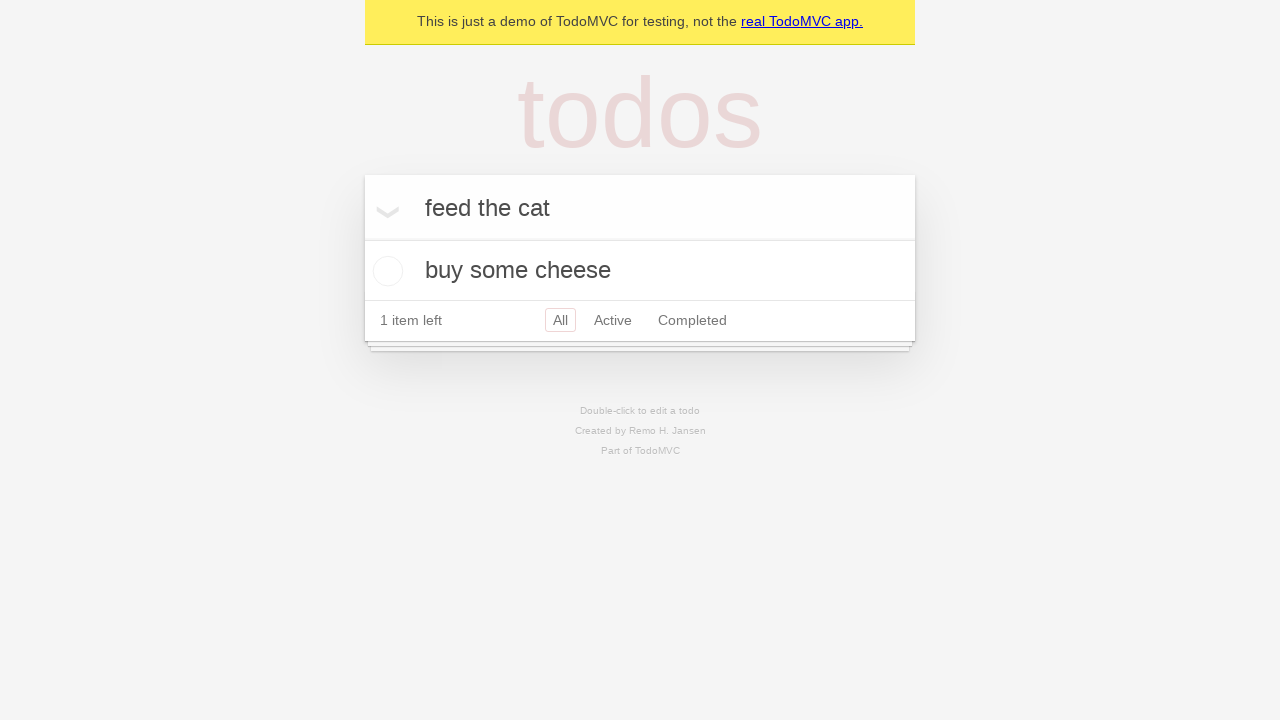

Pressed Enter to create todo 'feed the cat' on internal:attr=[placeholder="What needs to be done?"i]
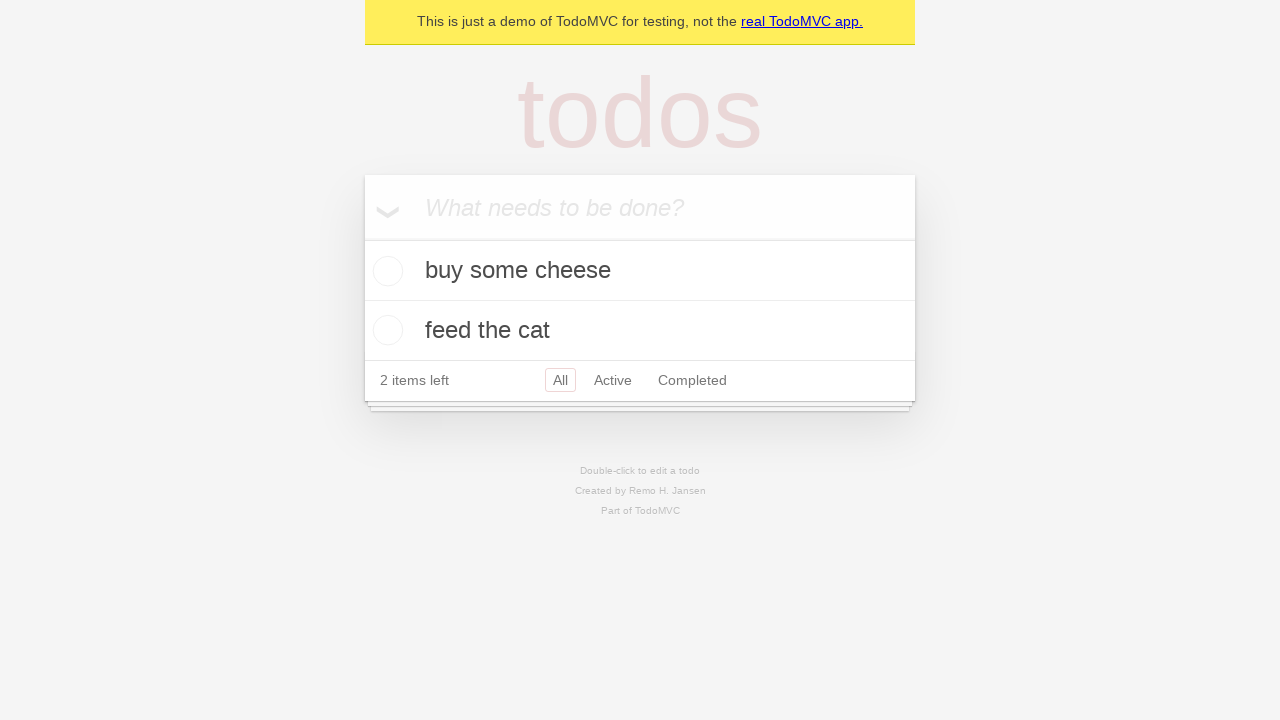

Filled new todo input with 'book a doctors appointment' on internal:attr=[placeholder="What needs to be done?"i]
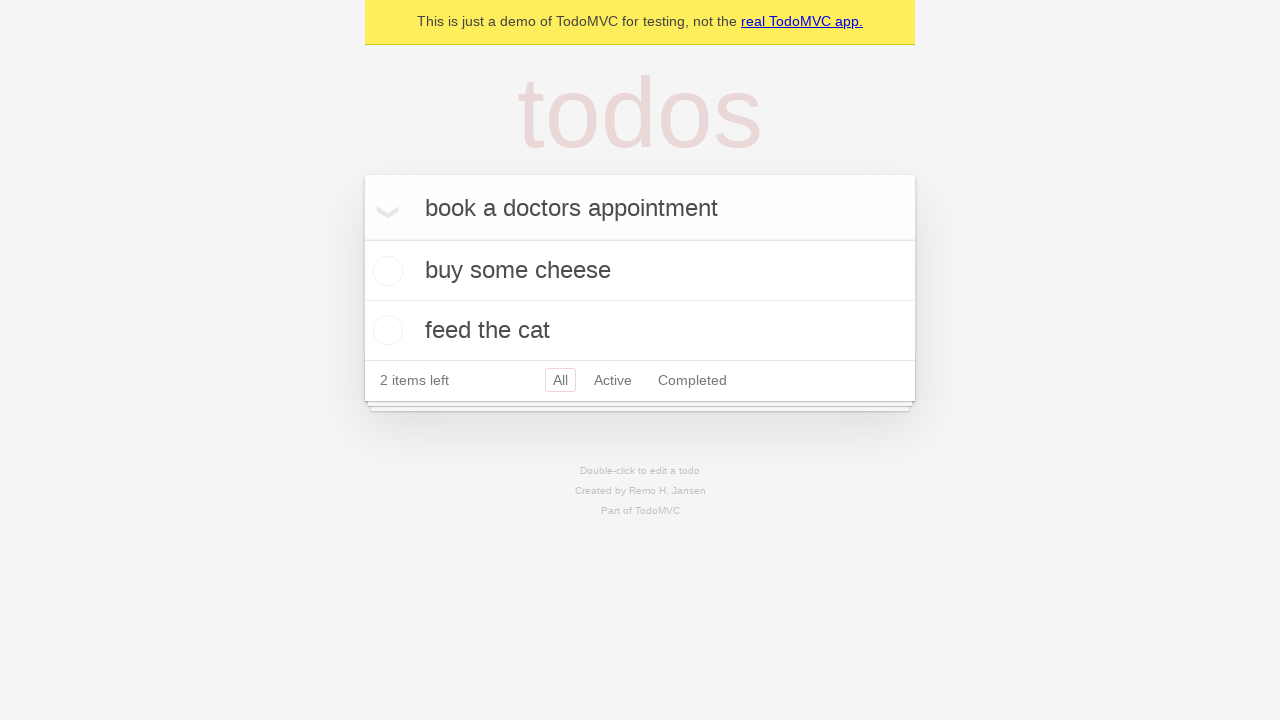

Pressed Enter to create todo 'book a doctors appointment' on internal:attr=[placeholder="What needs to be done?"i]
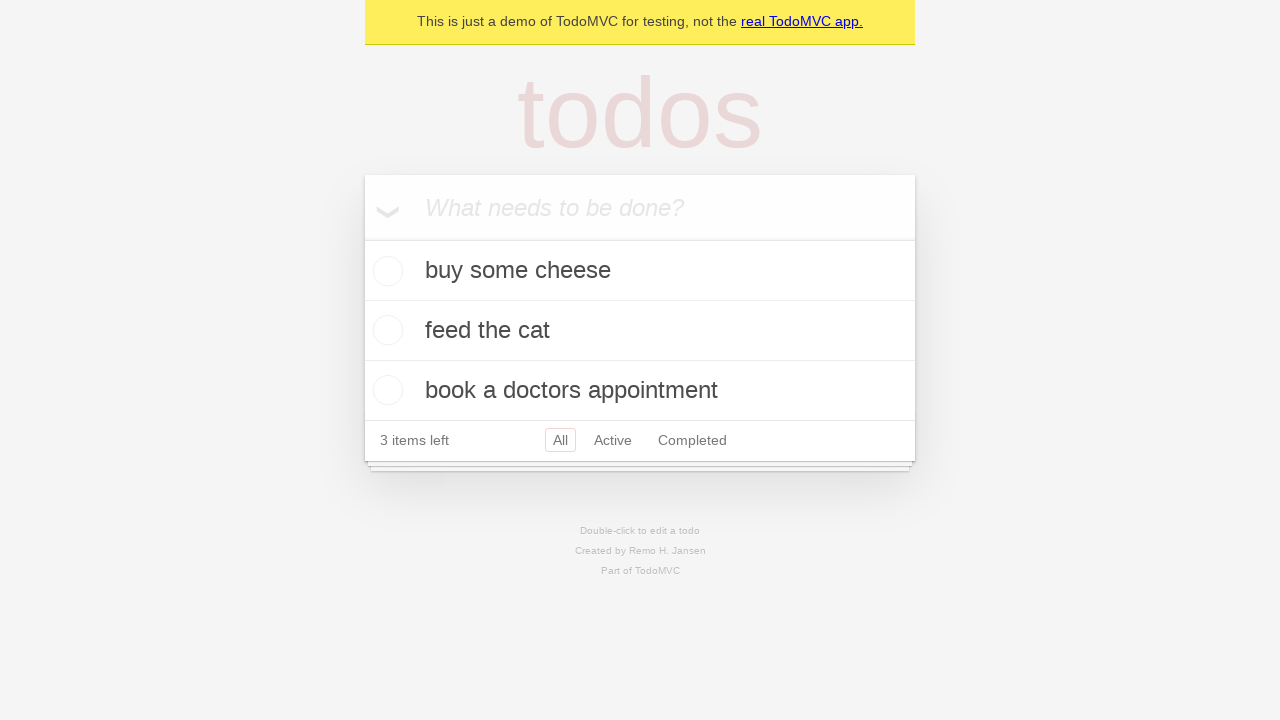

All 3 todos loaded and visible
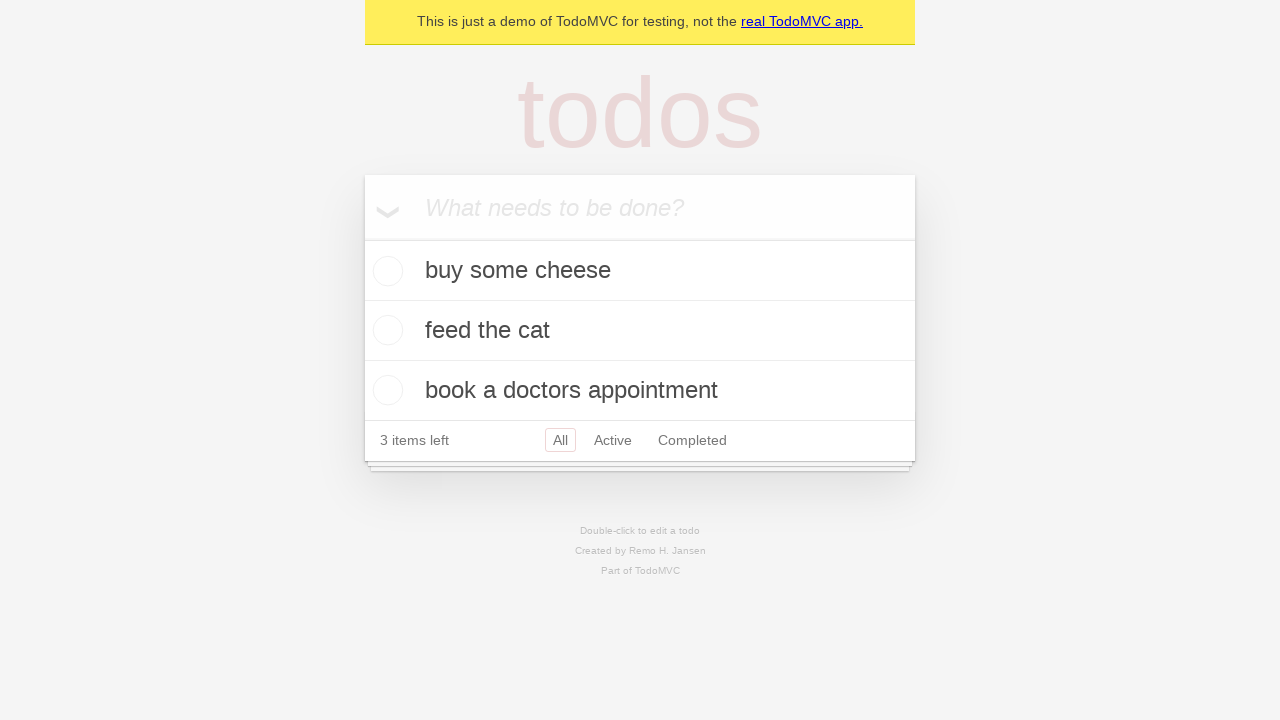

Double-clicked second todo item to enter edit mode at (640, 331) on internal:testid=[data-testid="todo-item"s] >> nth=1
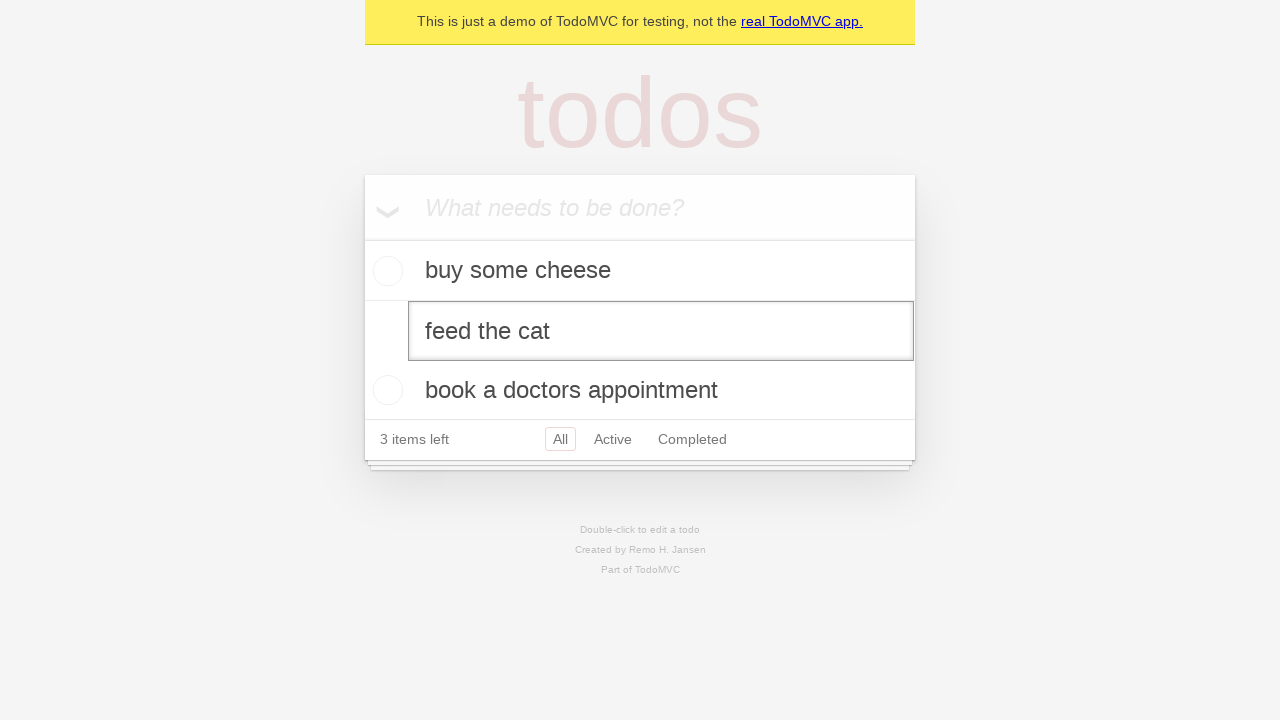

Edit textbox appeared, edit mode confirmed
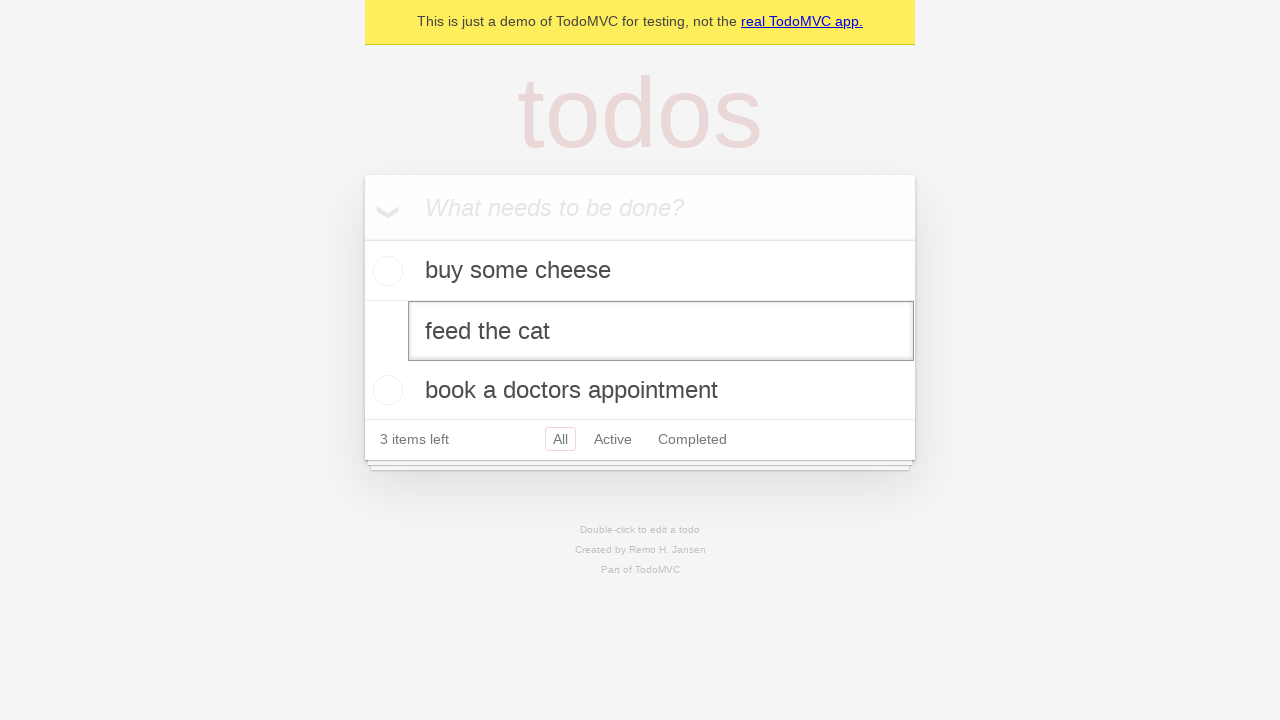

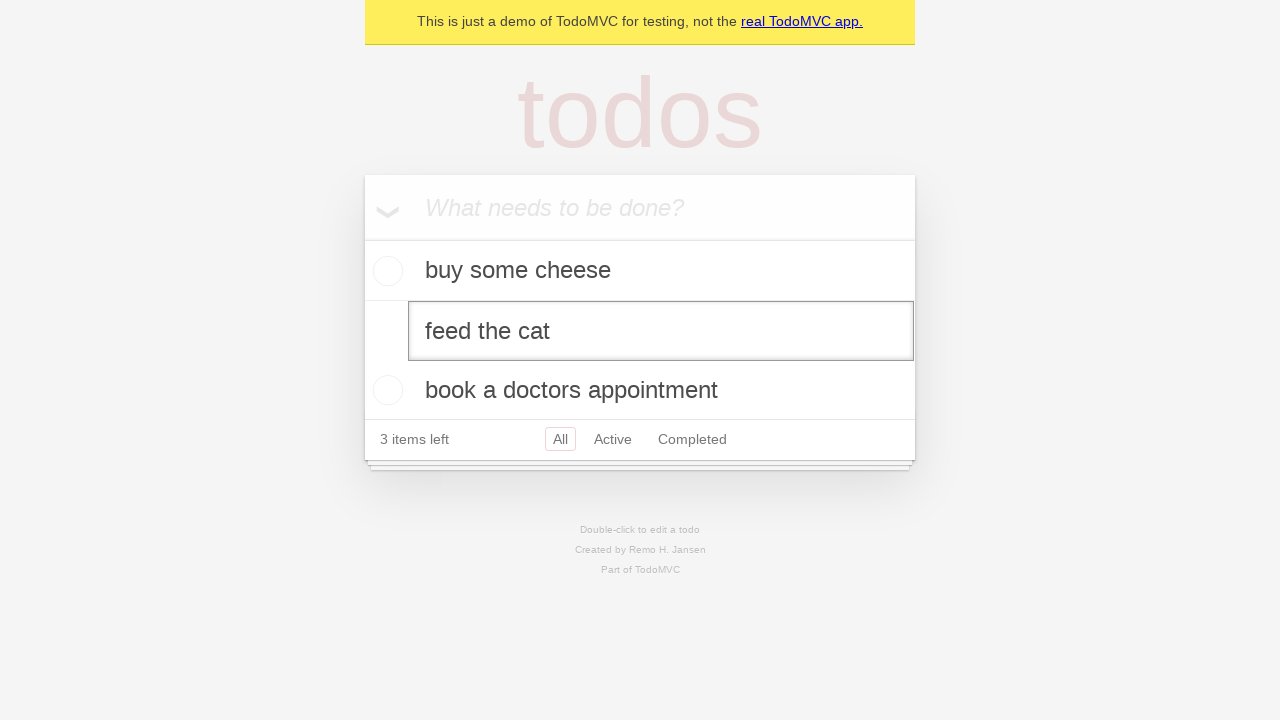